Tests dynamic controls page by clicking the Remove button and verifying that the "It's gone!" message is displayed

Starting URL: https://the-internet.herokuapp.com/dynamic_controls

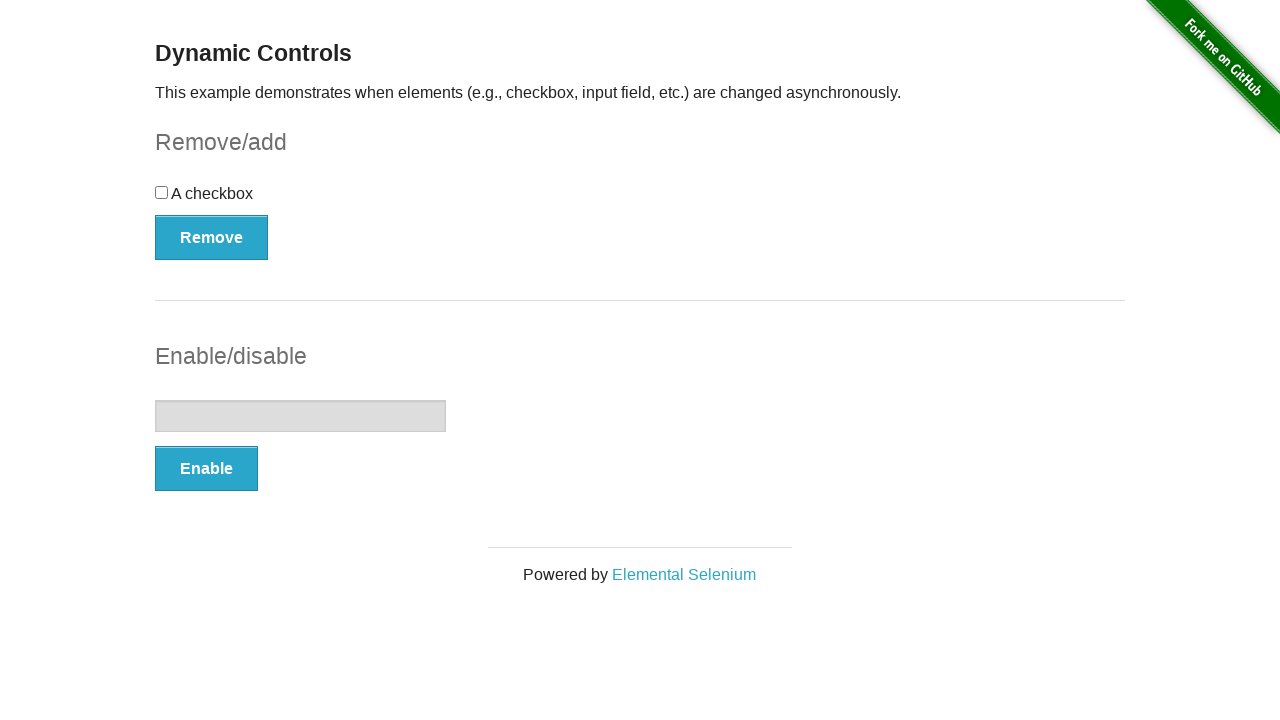

Clicked the Remove button at (212, 237) on xpath=//*[text()='Remove']
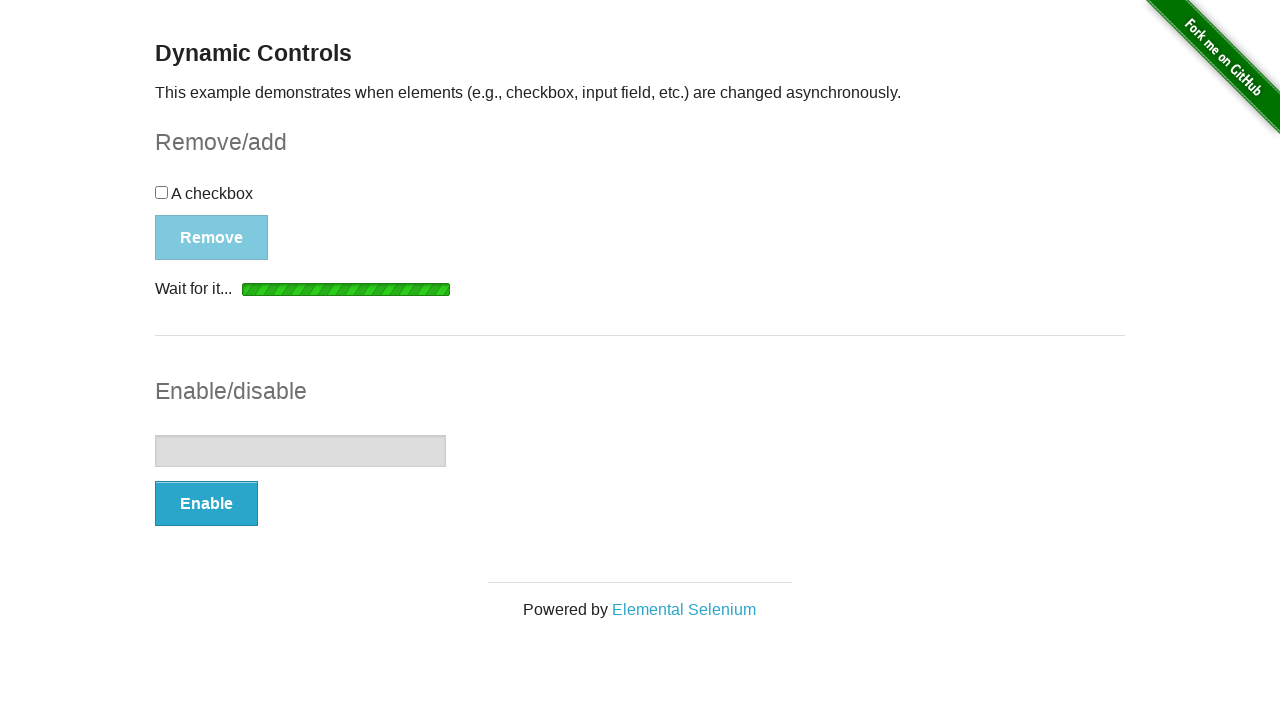

Waited for 'It's gone!' message to appear
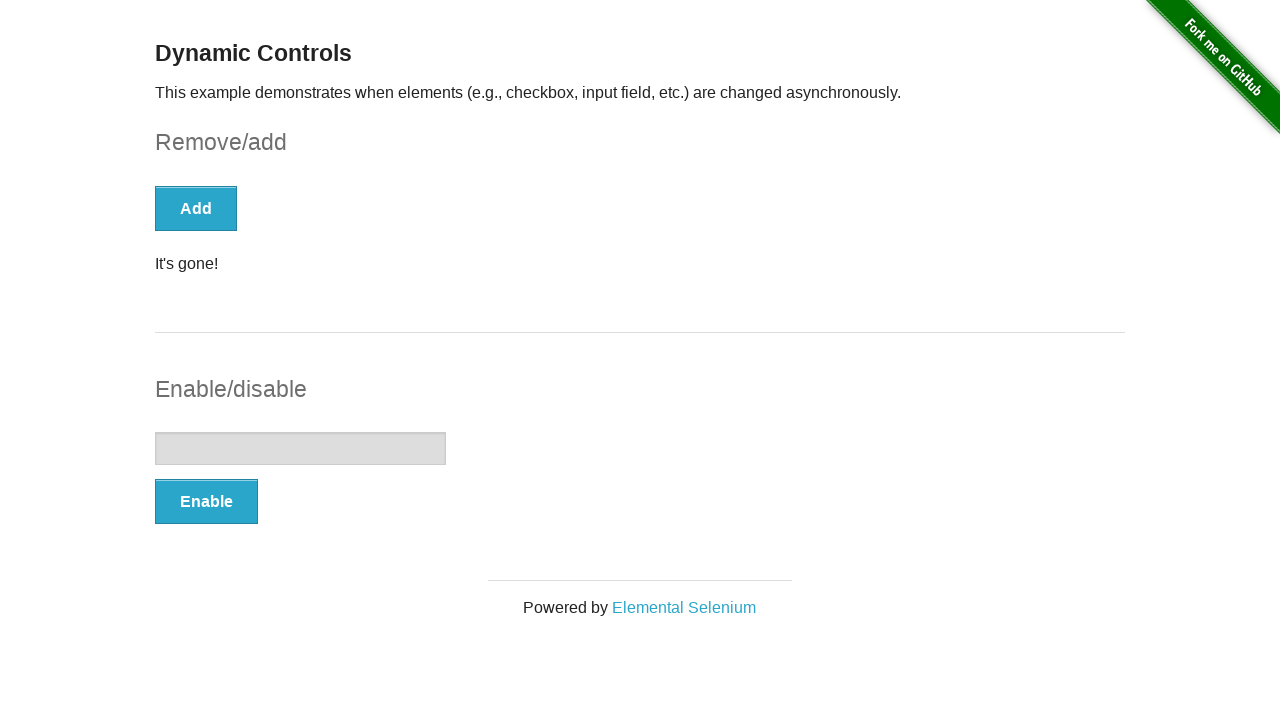

Located the 'It's gone!' element
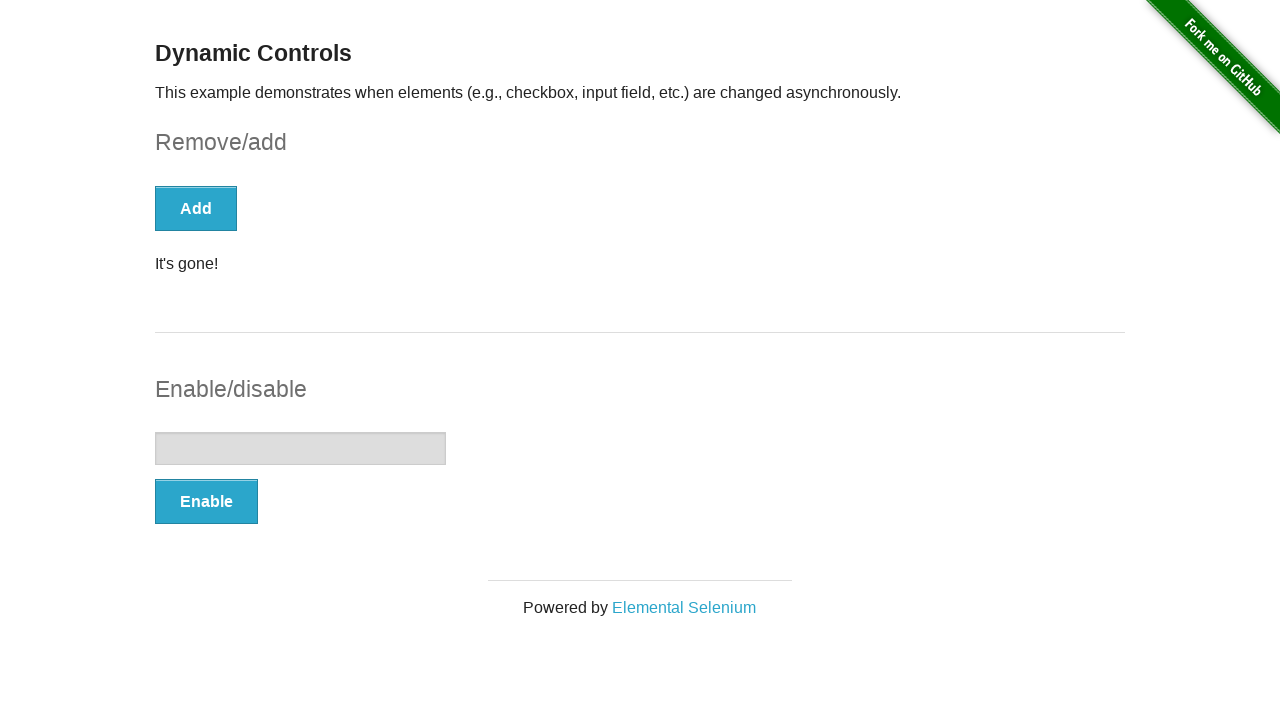

Verified that 'It's gone!' message is visible
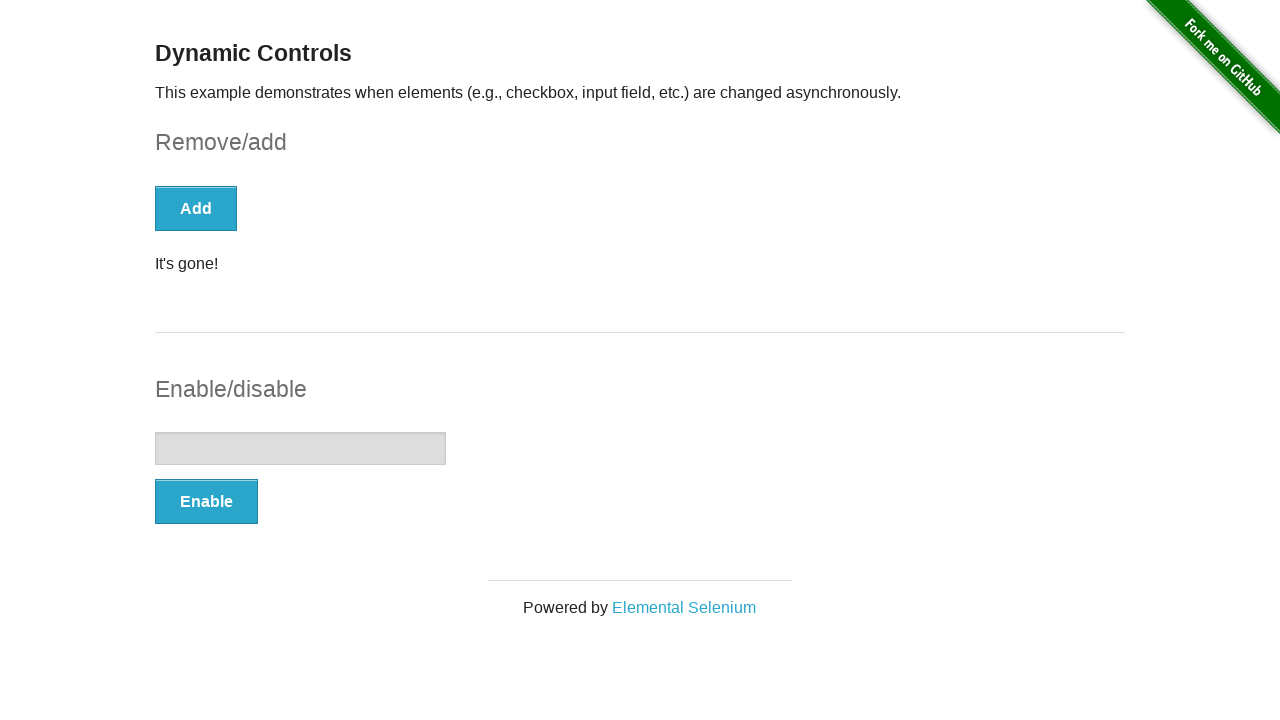

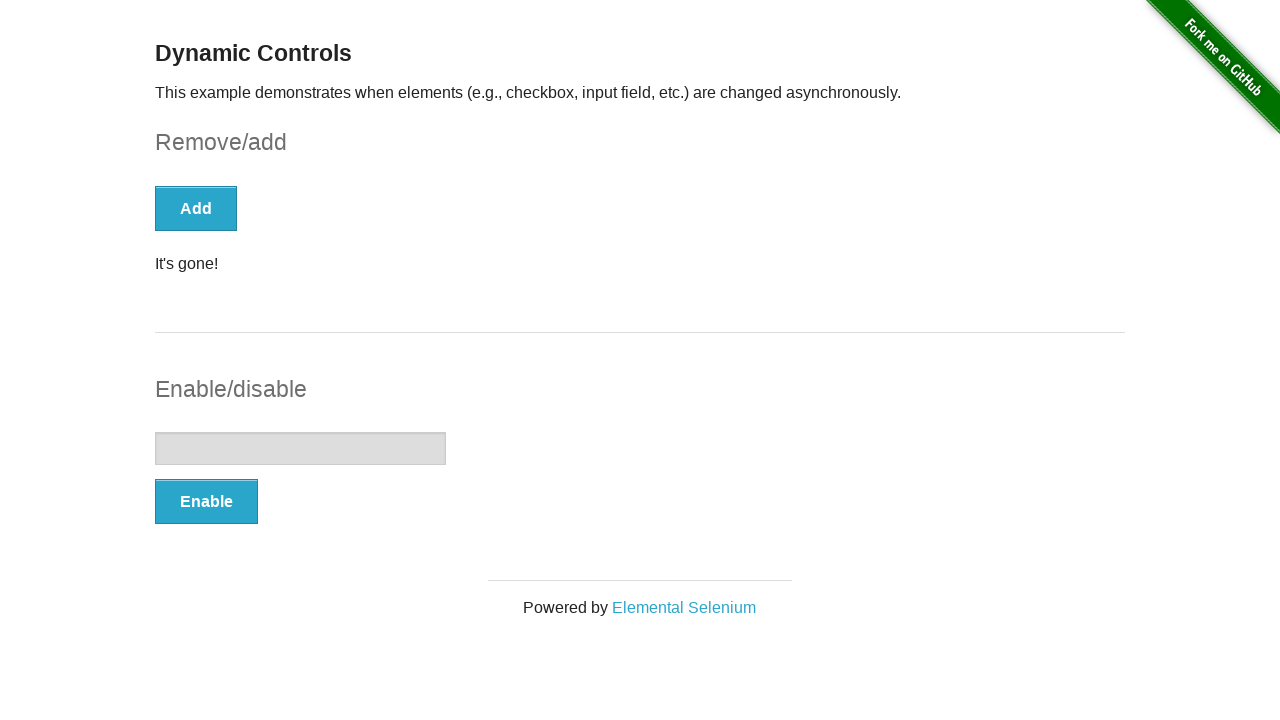